Tests clearing the complete state of all items by checking and then unchecking the toggle all checkbox

Starting URL: https://demo.playwright.dev/todomvc

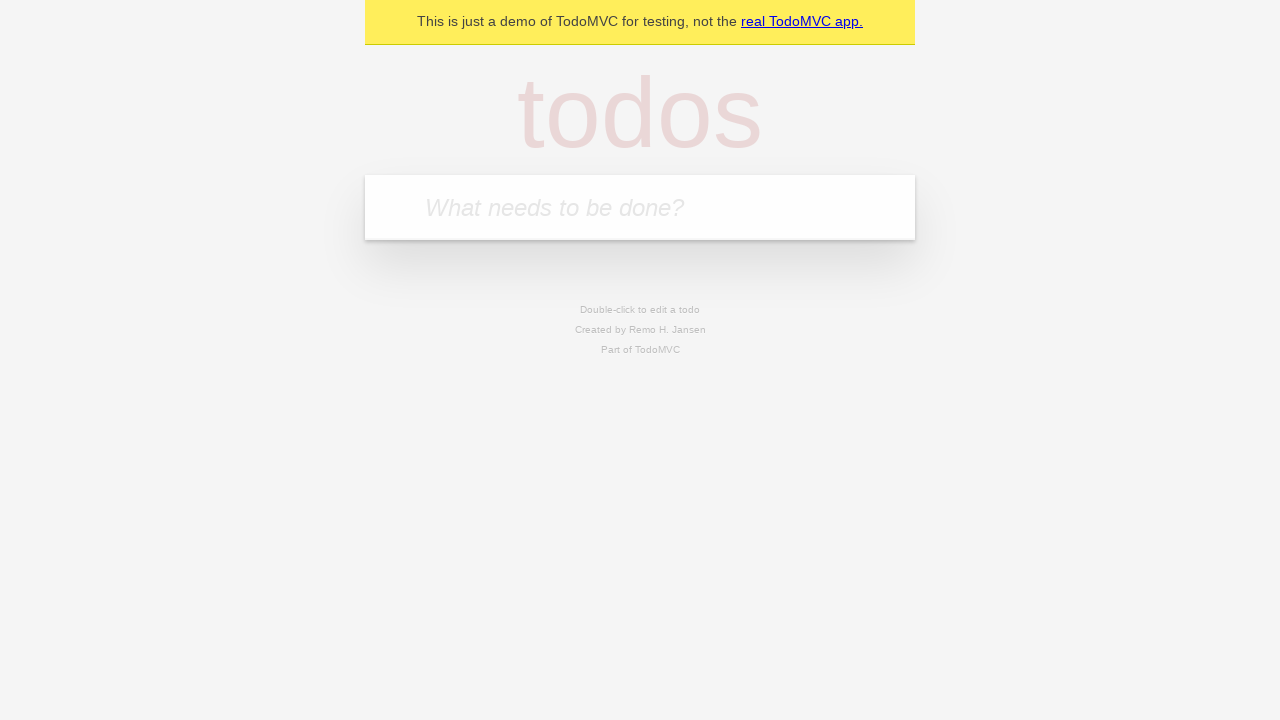

Filled first todo input with 'buy some cheese' on internal:attr=[placeholder="What needs to be done?"i]
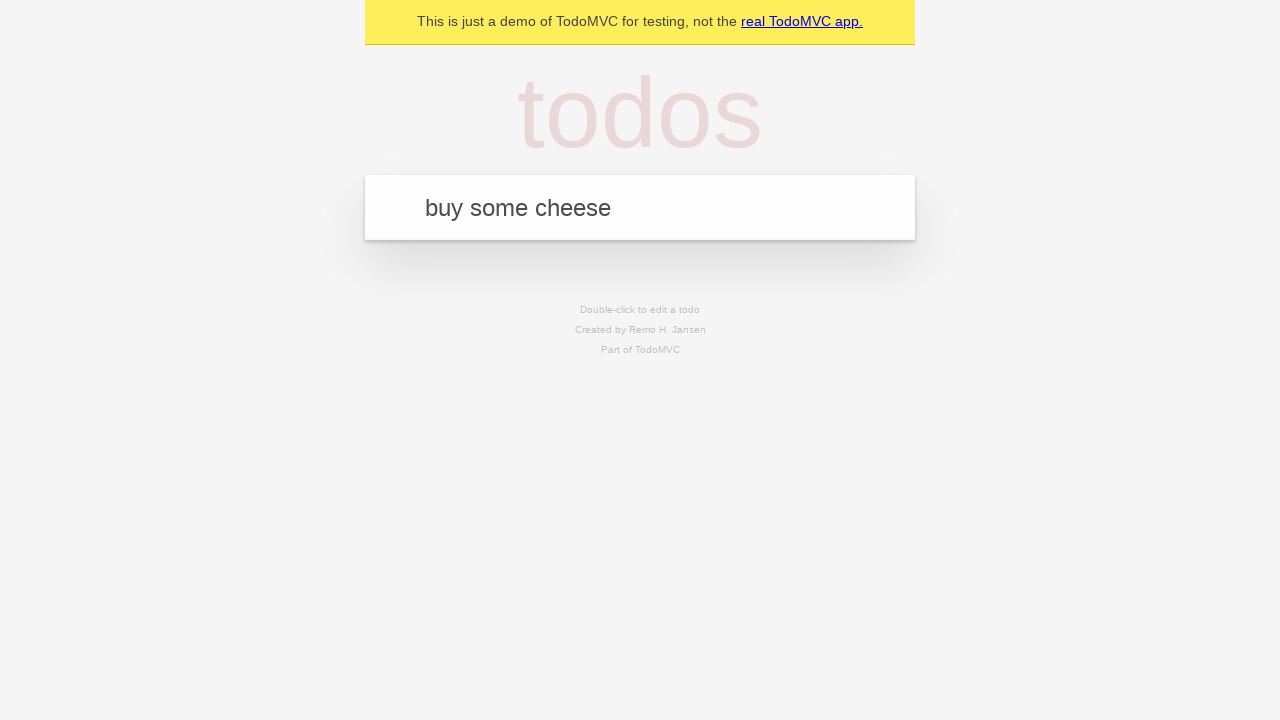

Pressed Enter to add first todo on internal:attr=[placeholder="What needs to be done?"i]
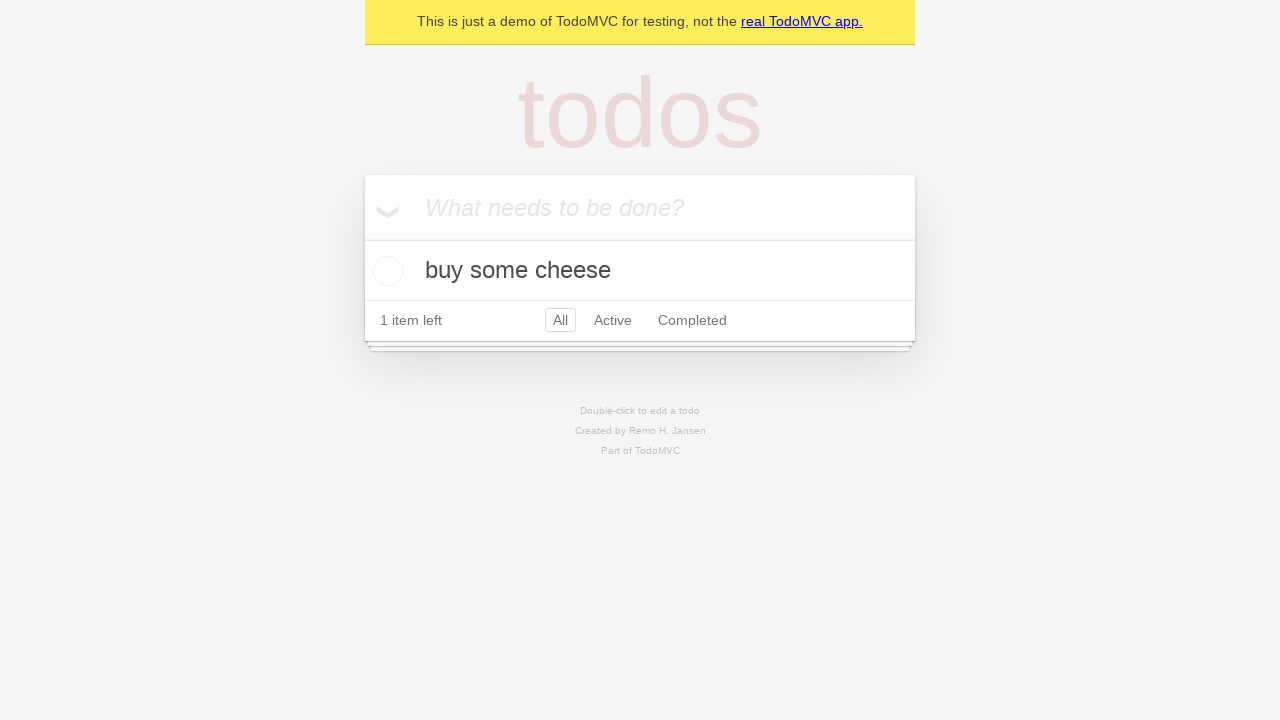

Filled second todo input with 'feed the cat' on internal:attr=[placeholder="What needs to be done?"i]
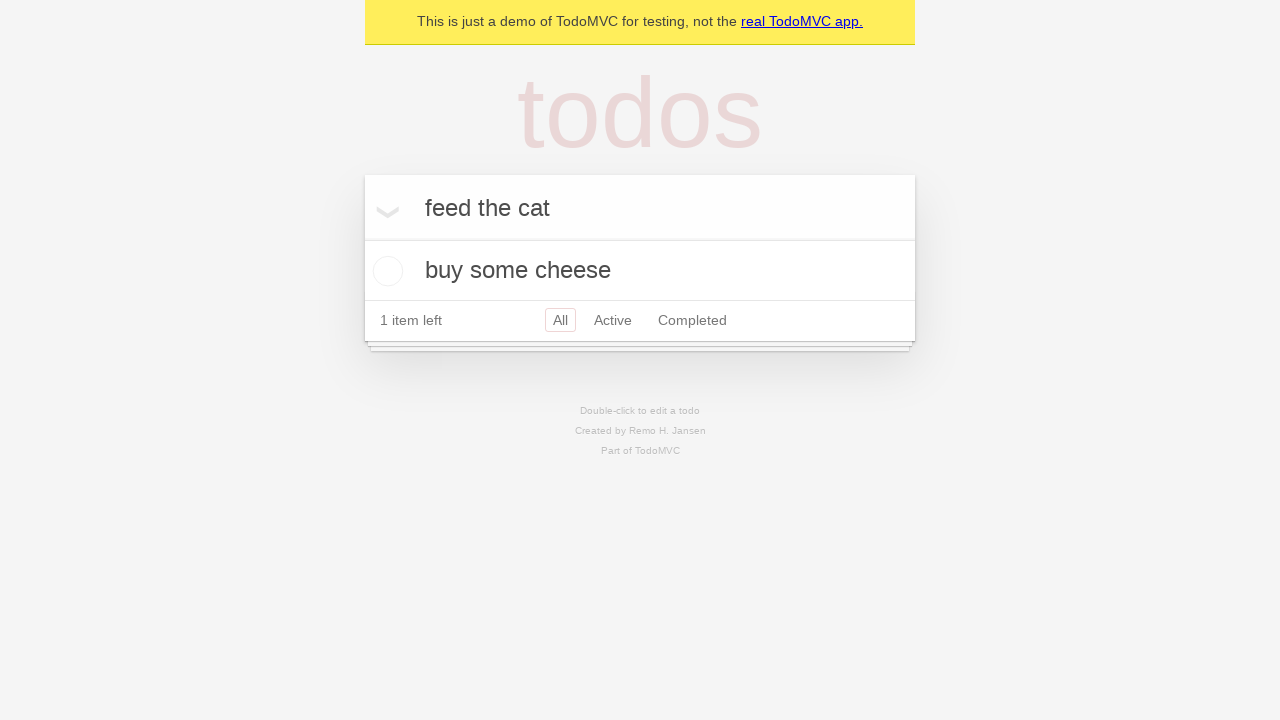

Pressed Enter to add second todo on internal:attr=[placeholder="What needs to be done?"i]
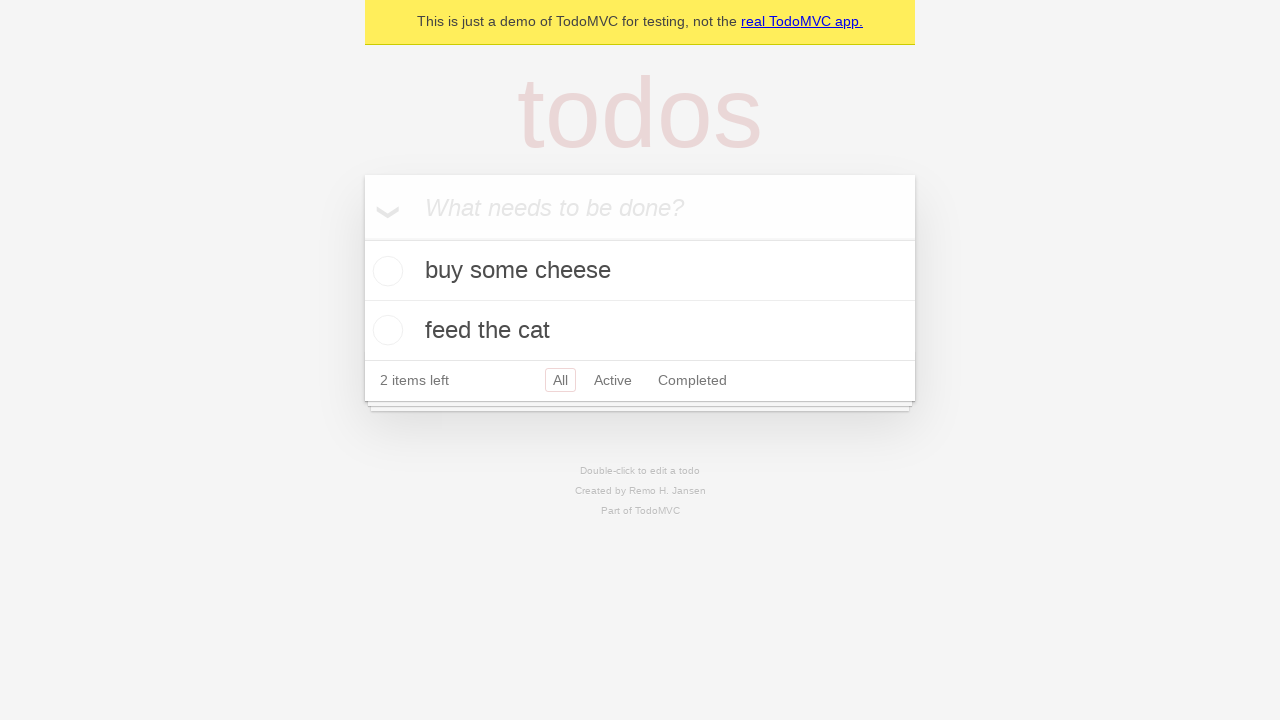

Filled third todo input with 'book a doctors appointment' on internal:attr=[placeholder="What needs to be done?"i]
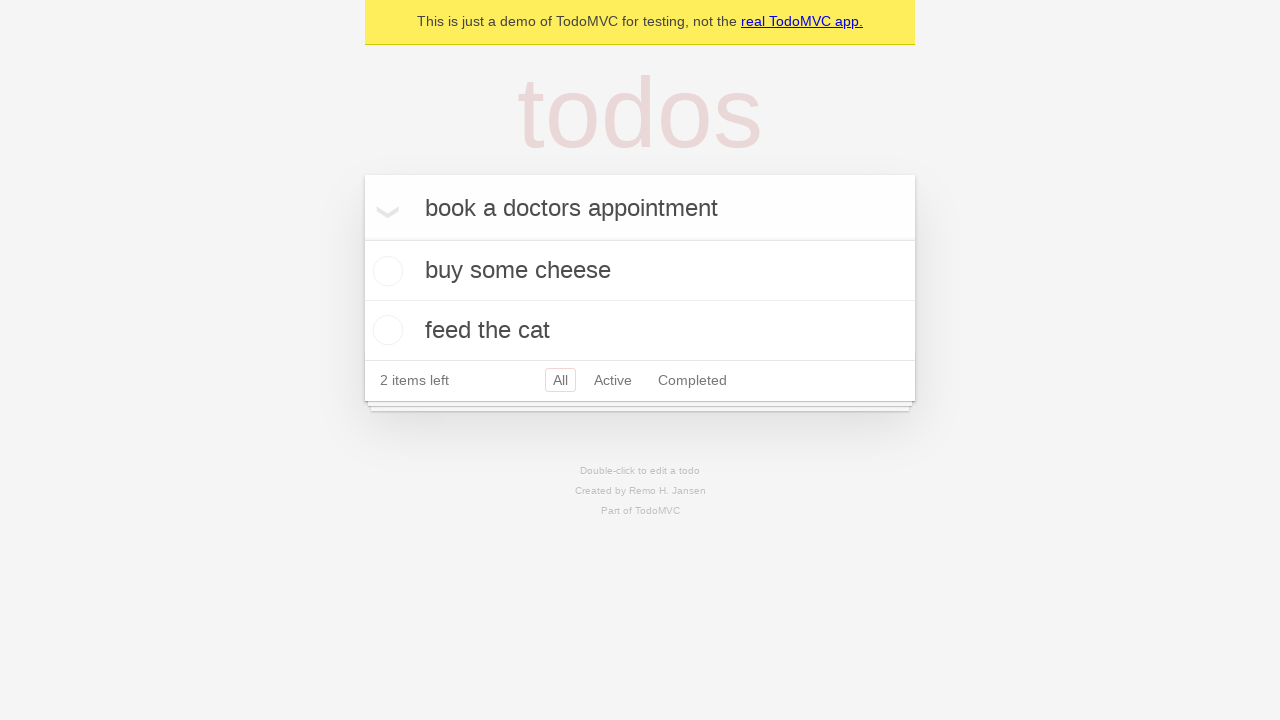

Pressed Enter to add third todo on internal:attr=[placeholder="What needs to be done?"i]
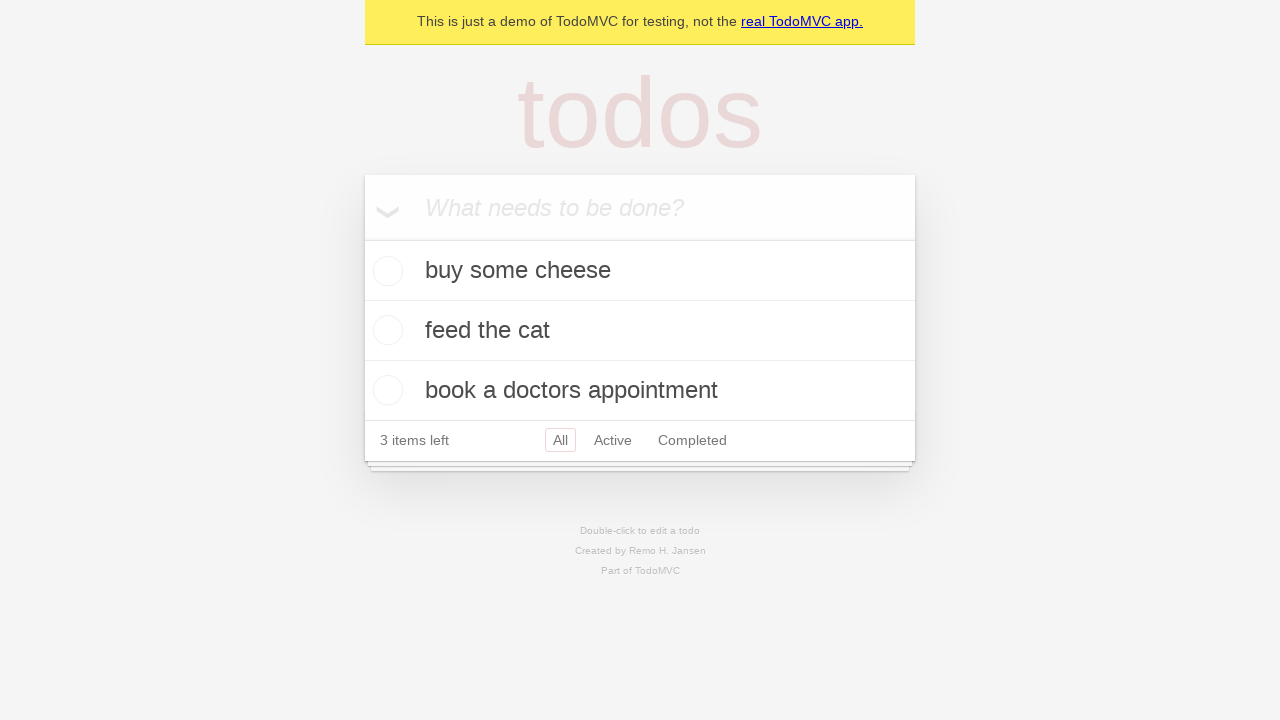

Checked the 'Mark all as complete' toggle to mark all items as complete at (362, 238) on internal:label="Mark all as complete"i
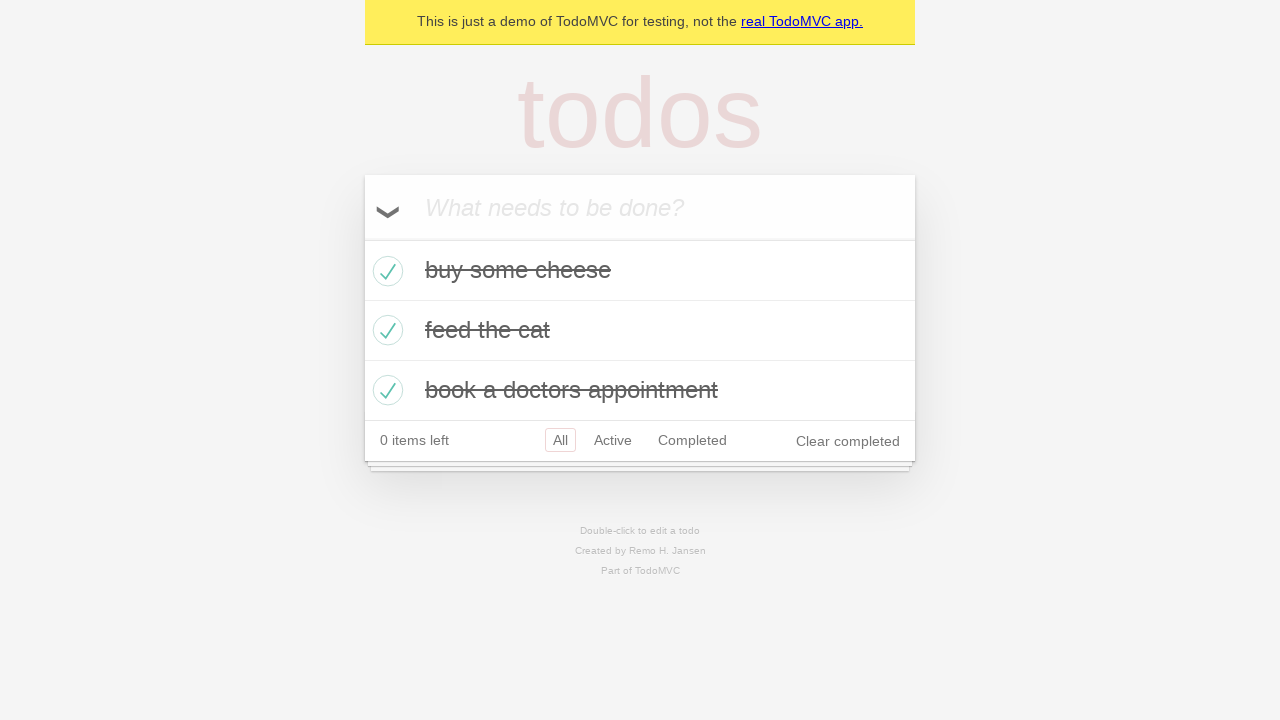

Unchecked the 'Mark all as complete' toggle to clear complete state of all items at (362, 238) on internal:label="Mark all as complete"i
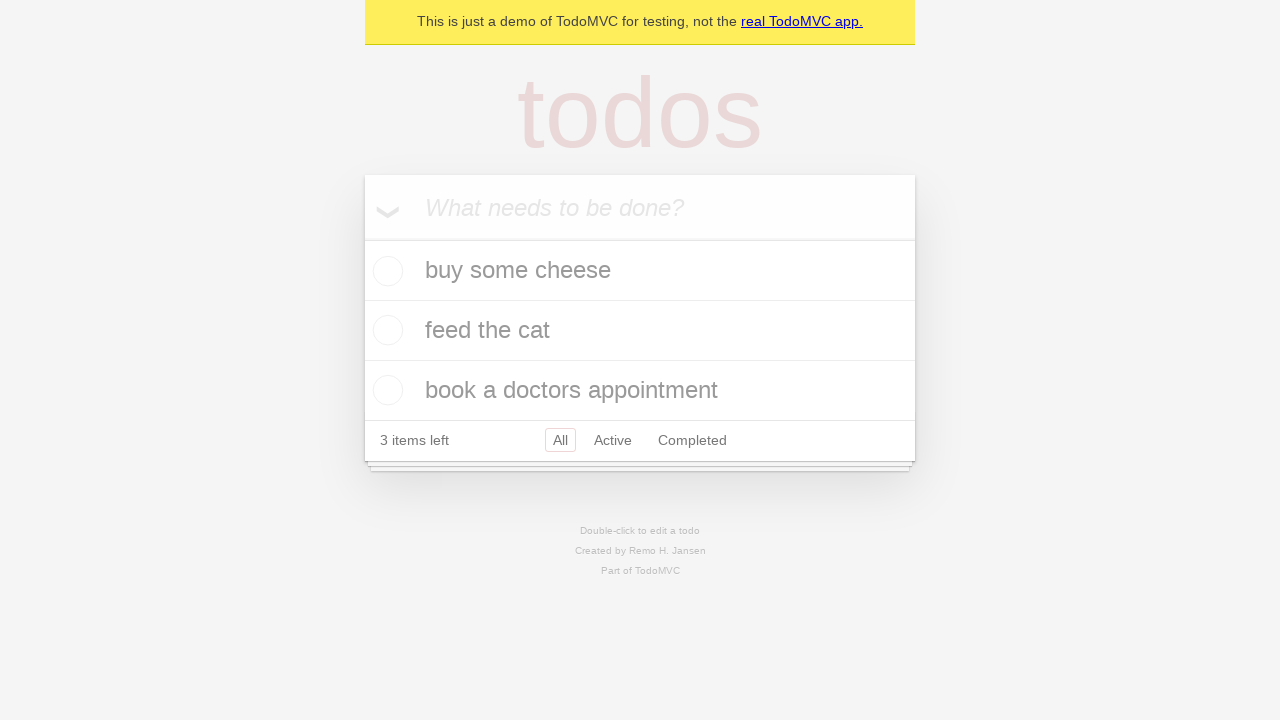

Waited for todo items to be visible
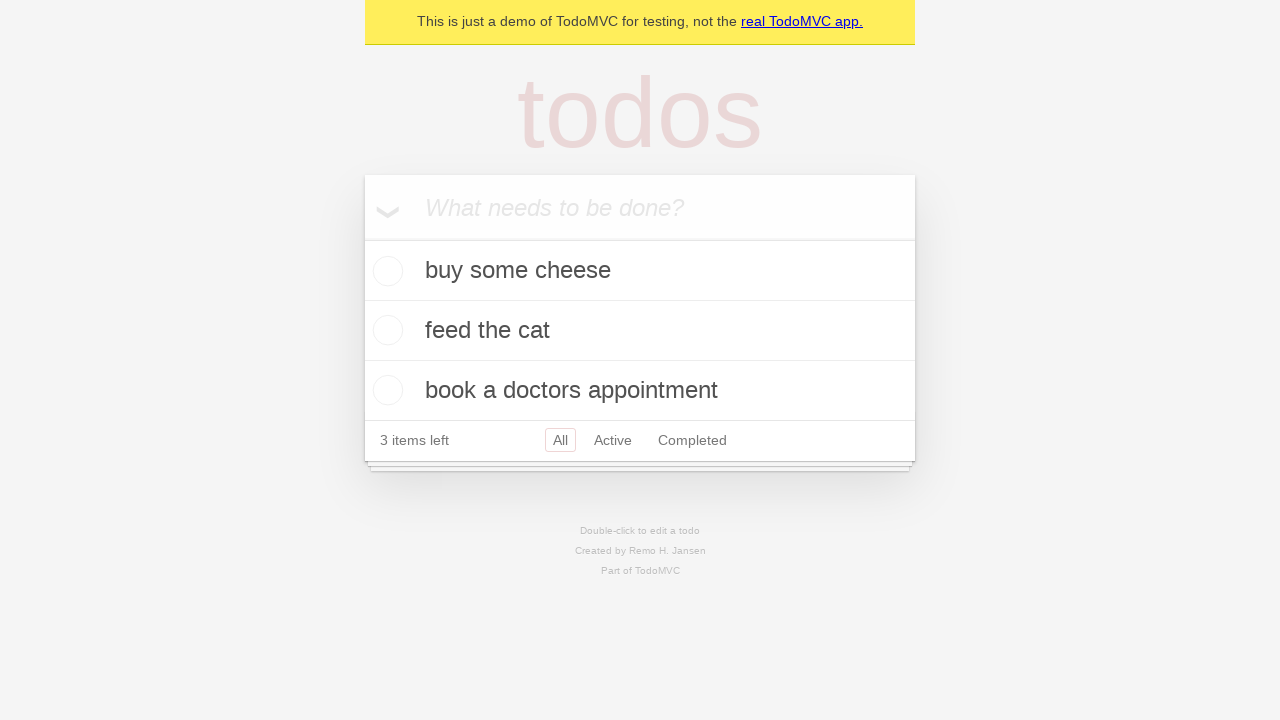

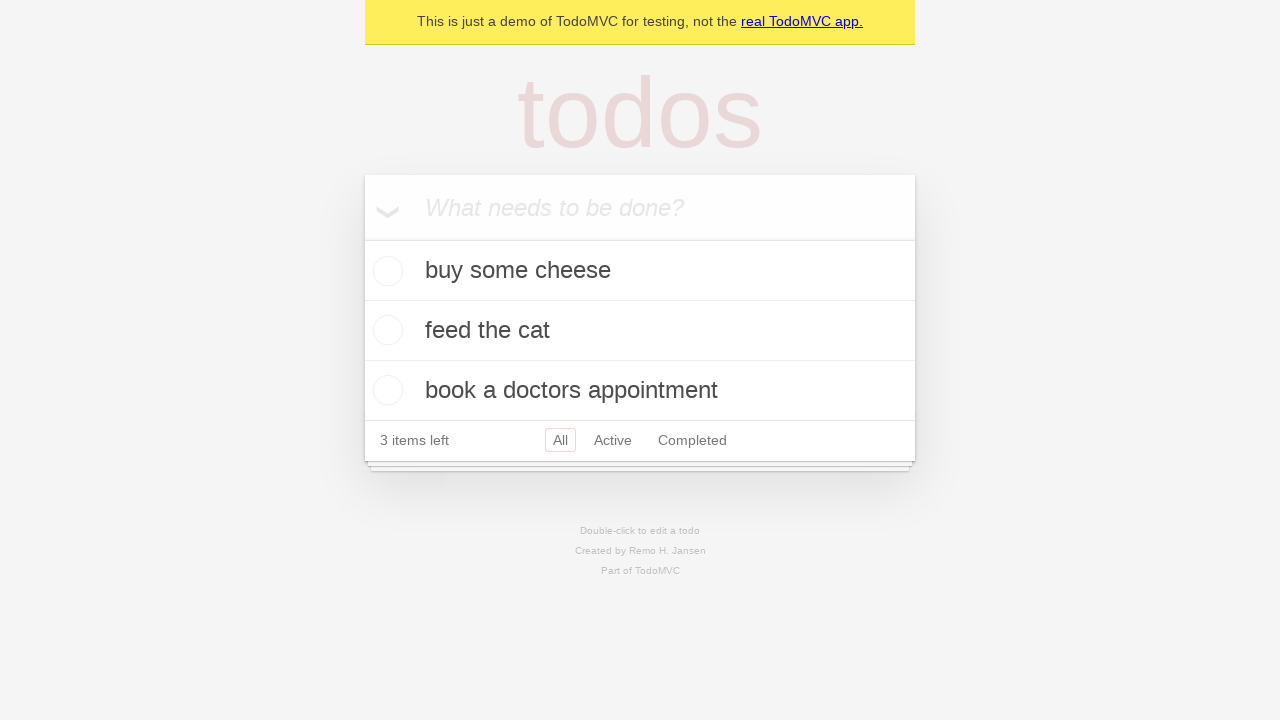